Tests JavaScript prompt alert handling by clicking a button to trigger a prompt alert and entering text into it

Starting URL: https://v1.training-support.net/selenium/javascript-alerts

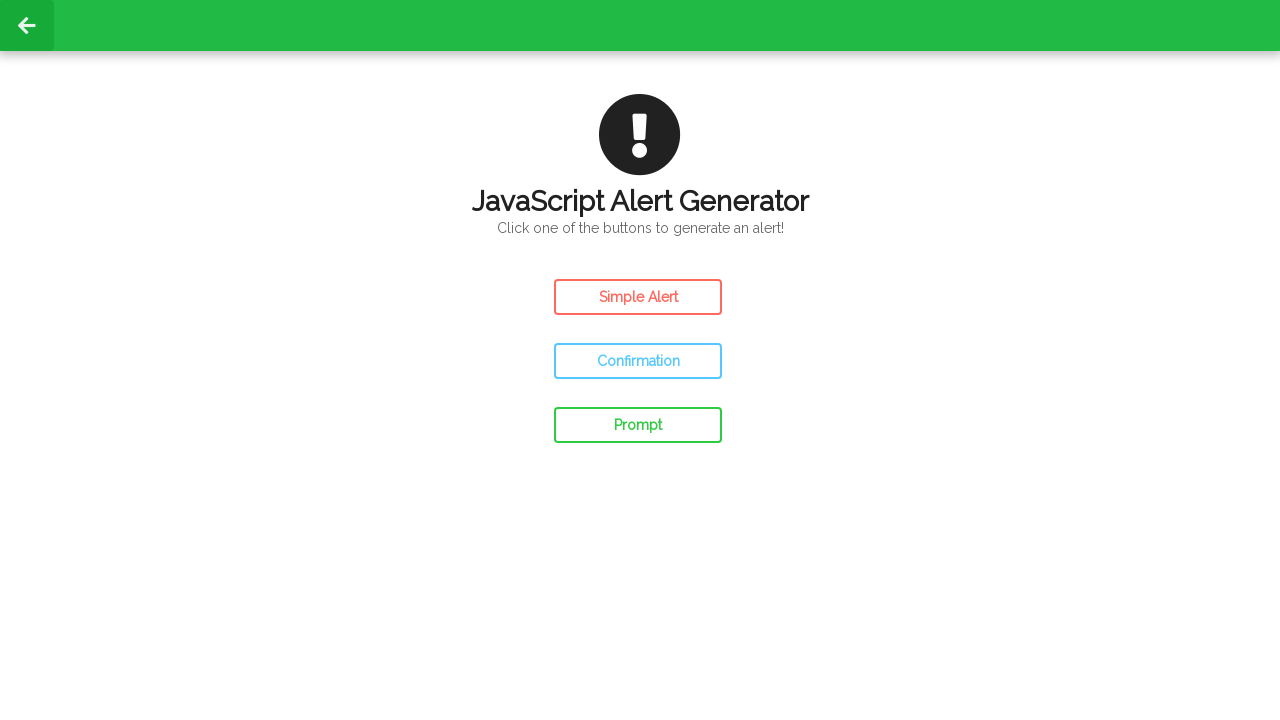

Clicked prompt button to trigger JavaScript prompt alert at (638, 425) on #prompt
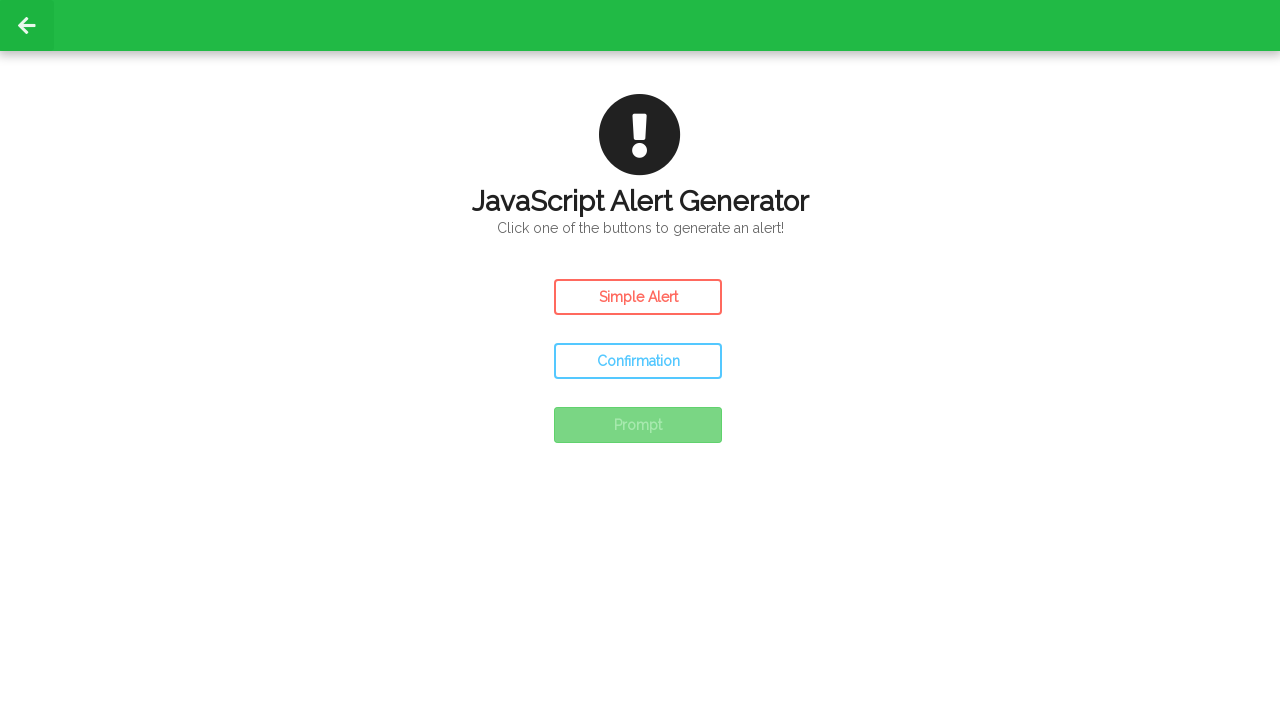

Set up dialog handler to accept prompt with 'Awesome'
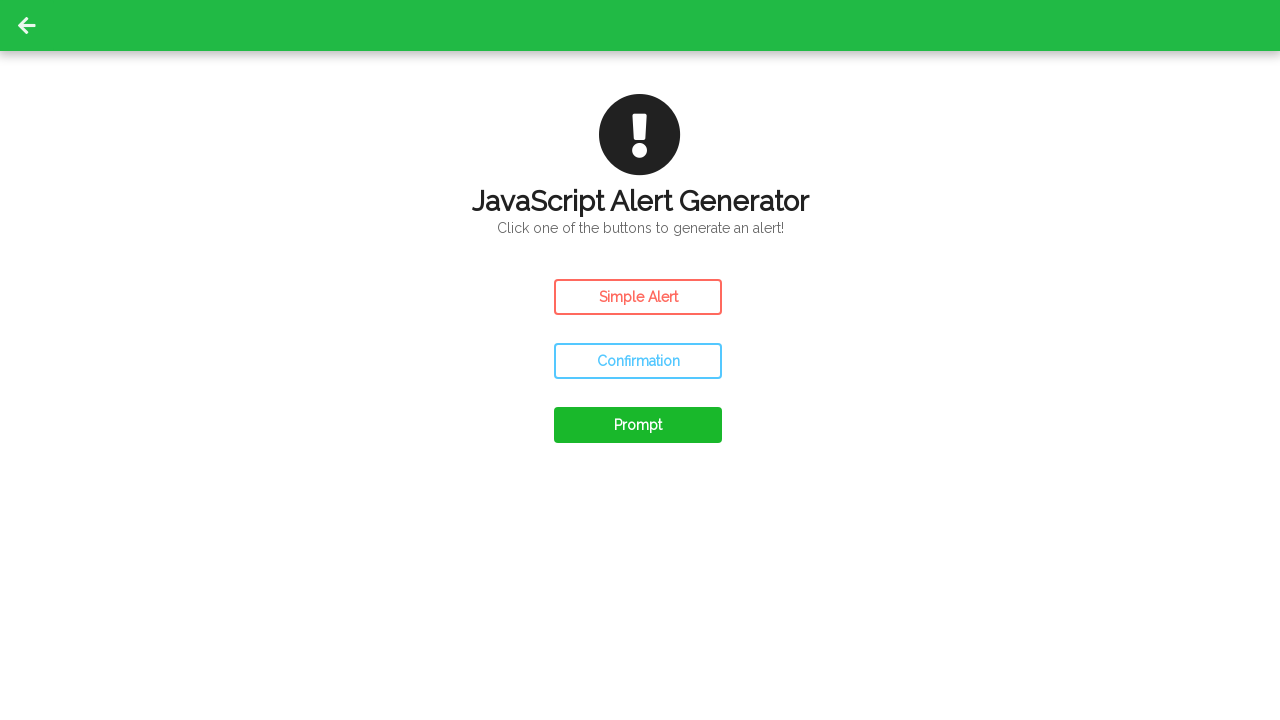

Set up dialog handler function to print message and accept with 'Awesome'
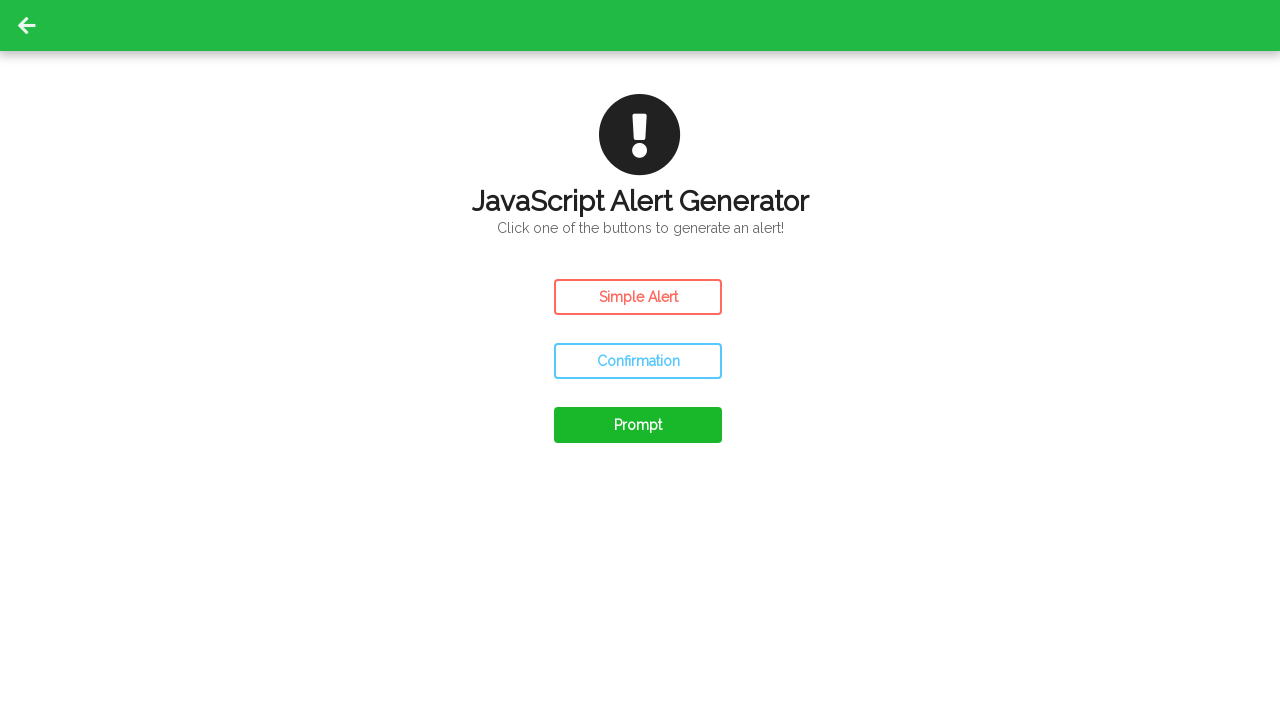

Clicked prompt button again with dialog handler ready at (638, 425) on #prompt
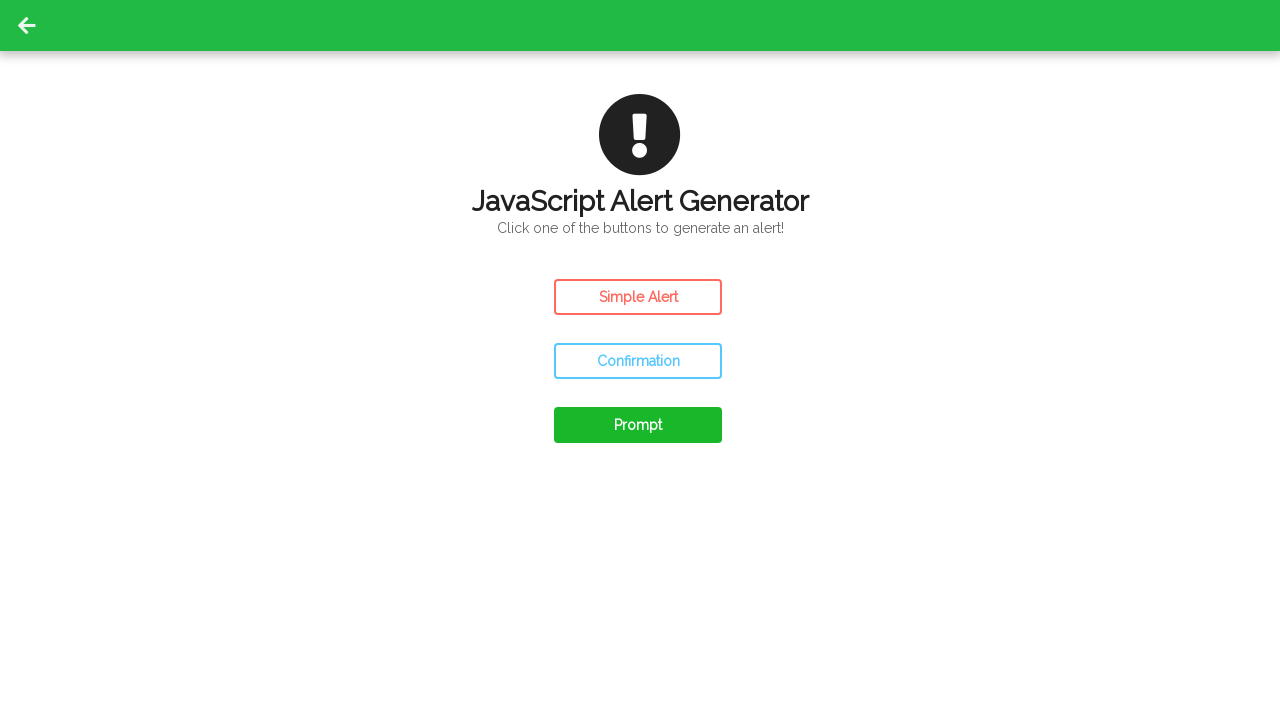

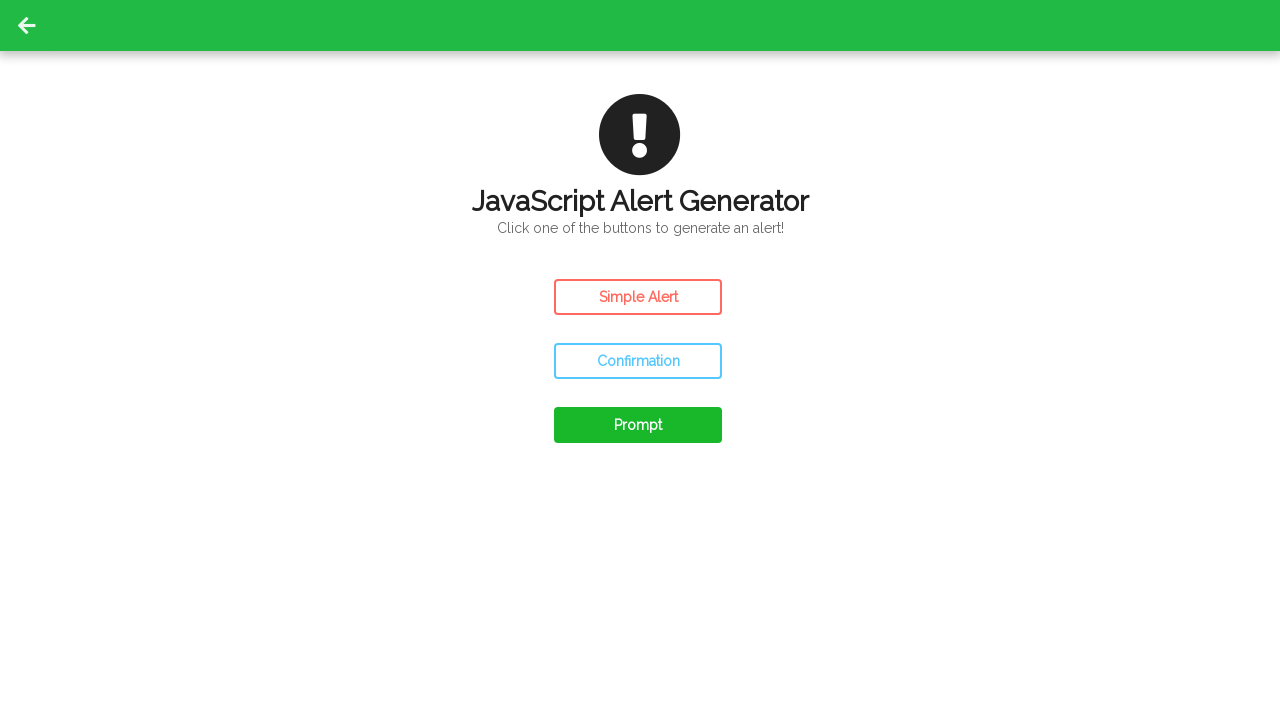